Navigates to the Buttons page and performs a double-click on the double click button, verifying the success message

Starting URL: https://demoqa.com/

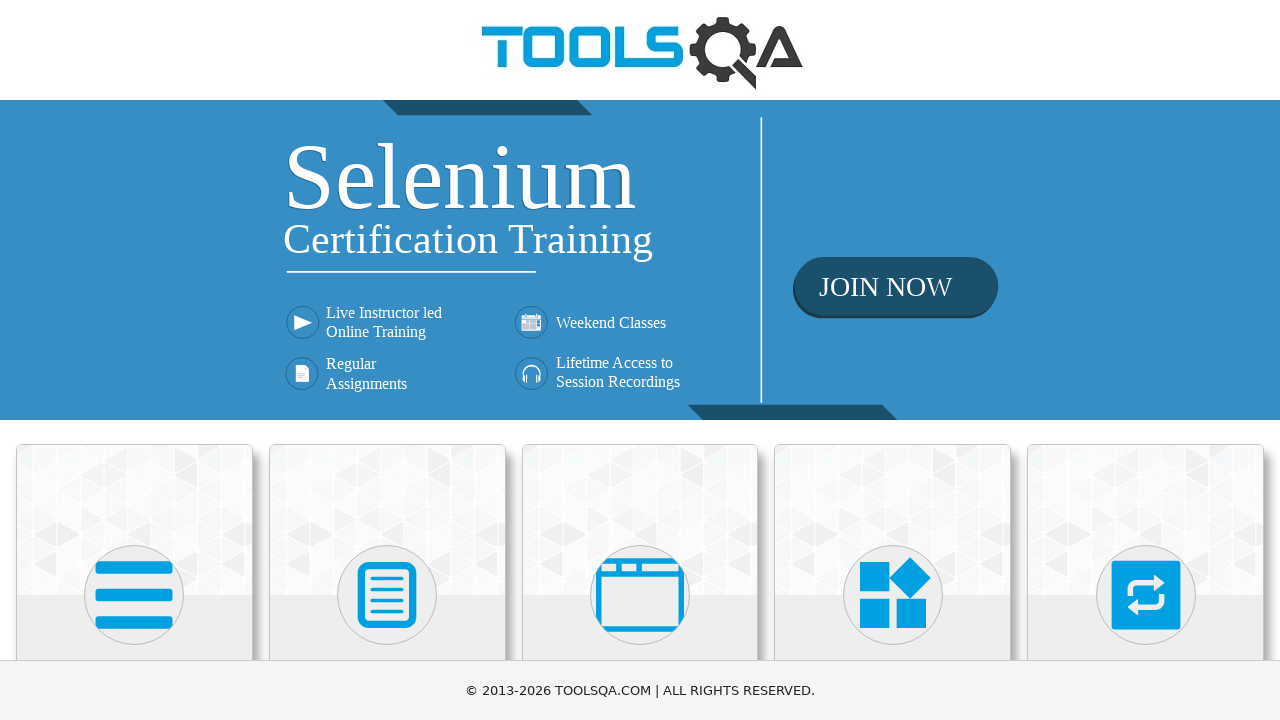

Clicked on Elements section at (134, 360) on internal:text="Elements"i
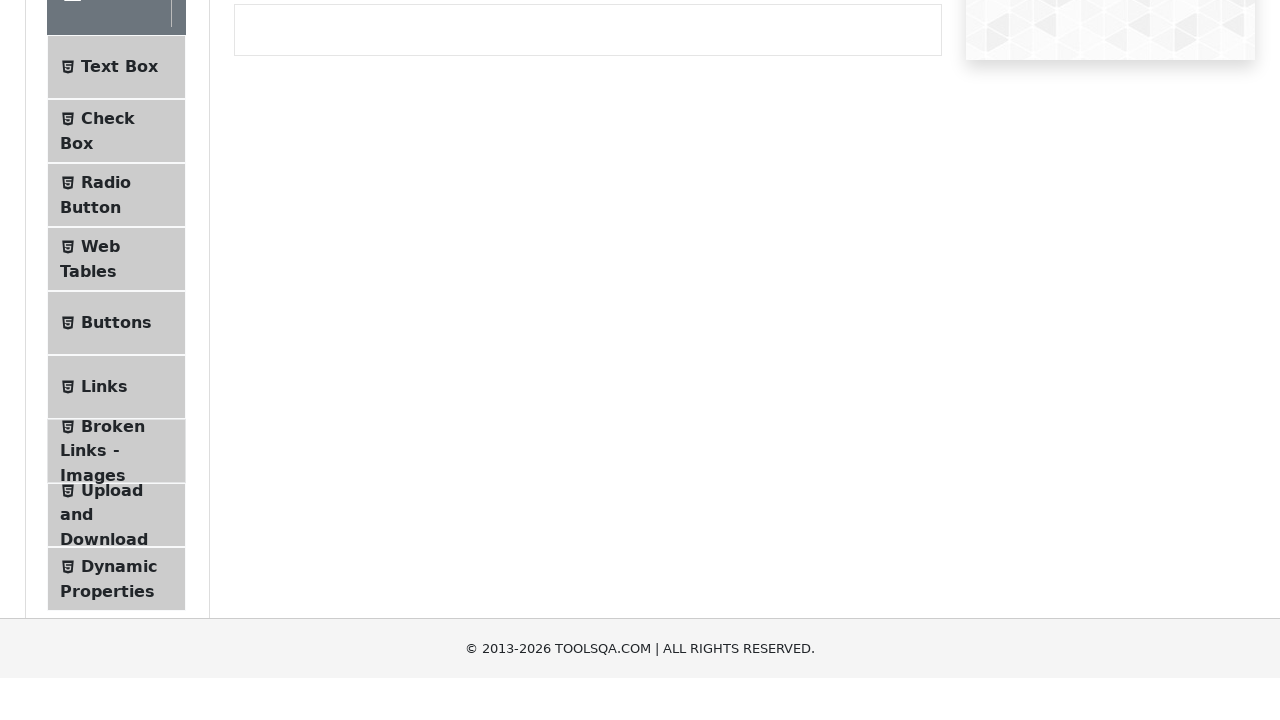

Clicked on Buttons menu item at (116, 517) on internal:text="Buttons"i
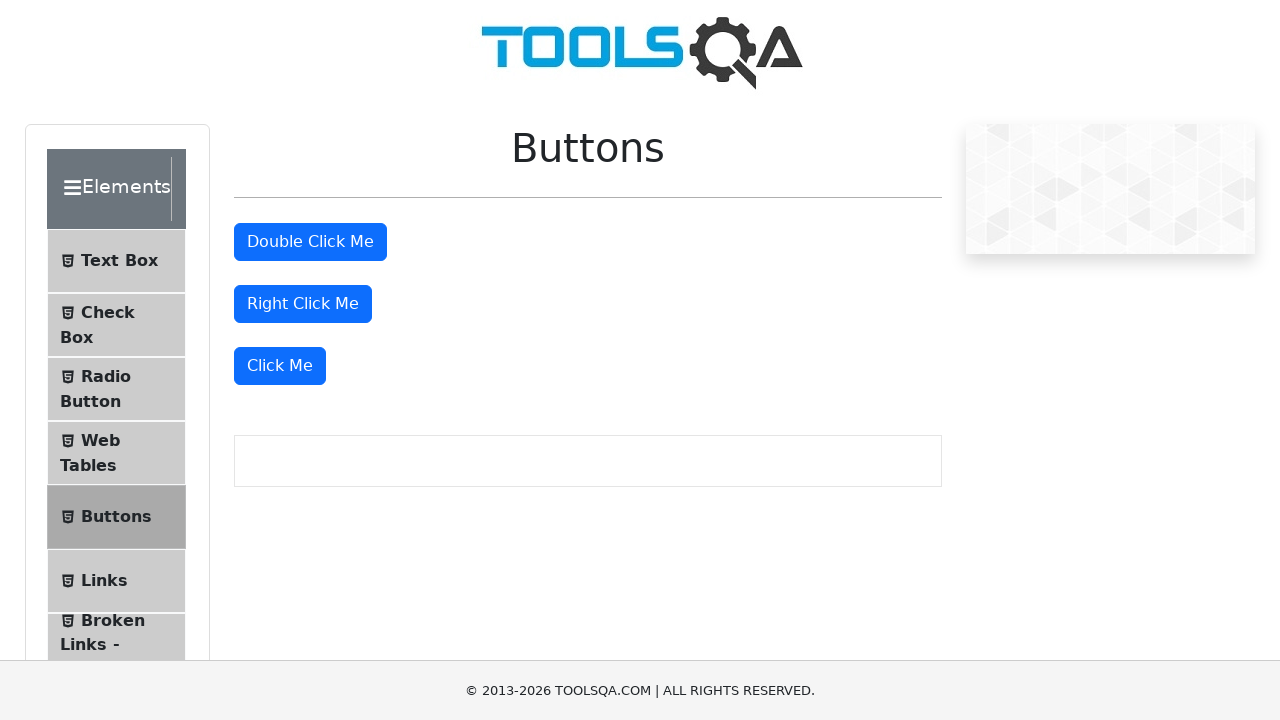

Double-clicked the double click button at (310, 242) on #doubleClickBtn
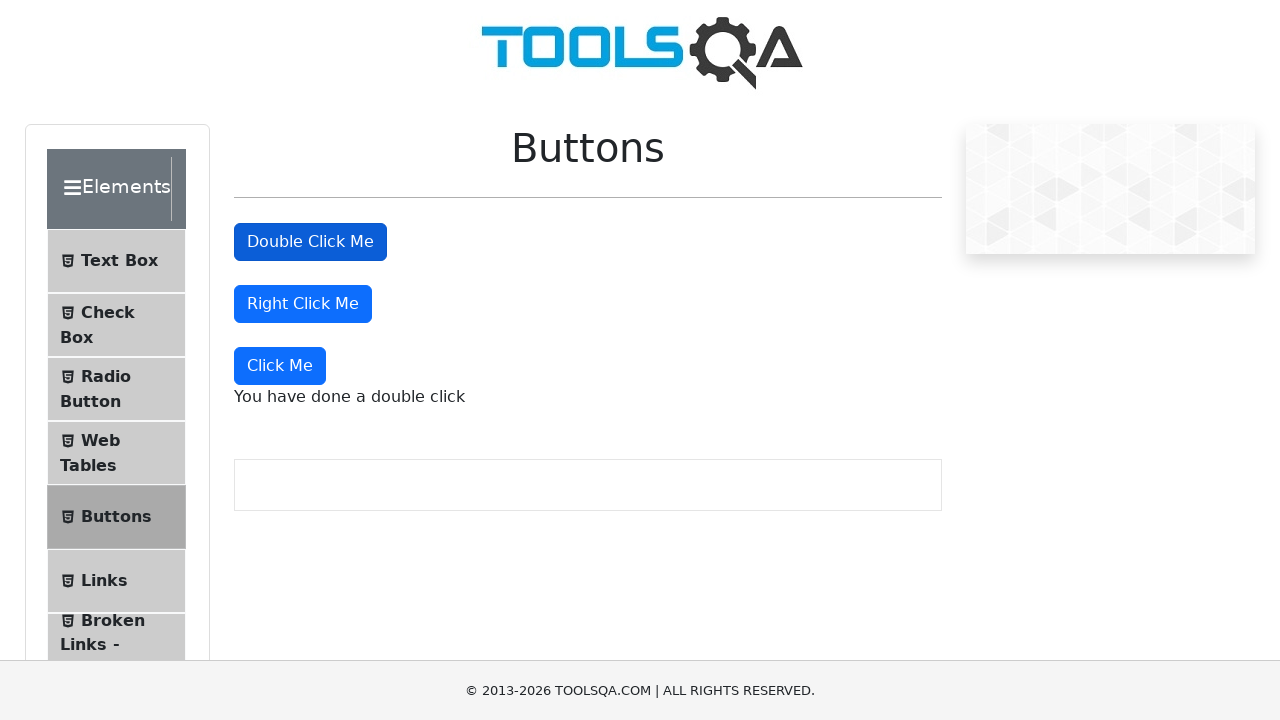

Verified success message contains 'double click'
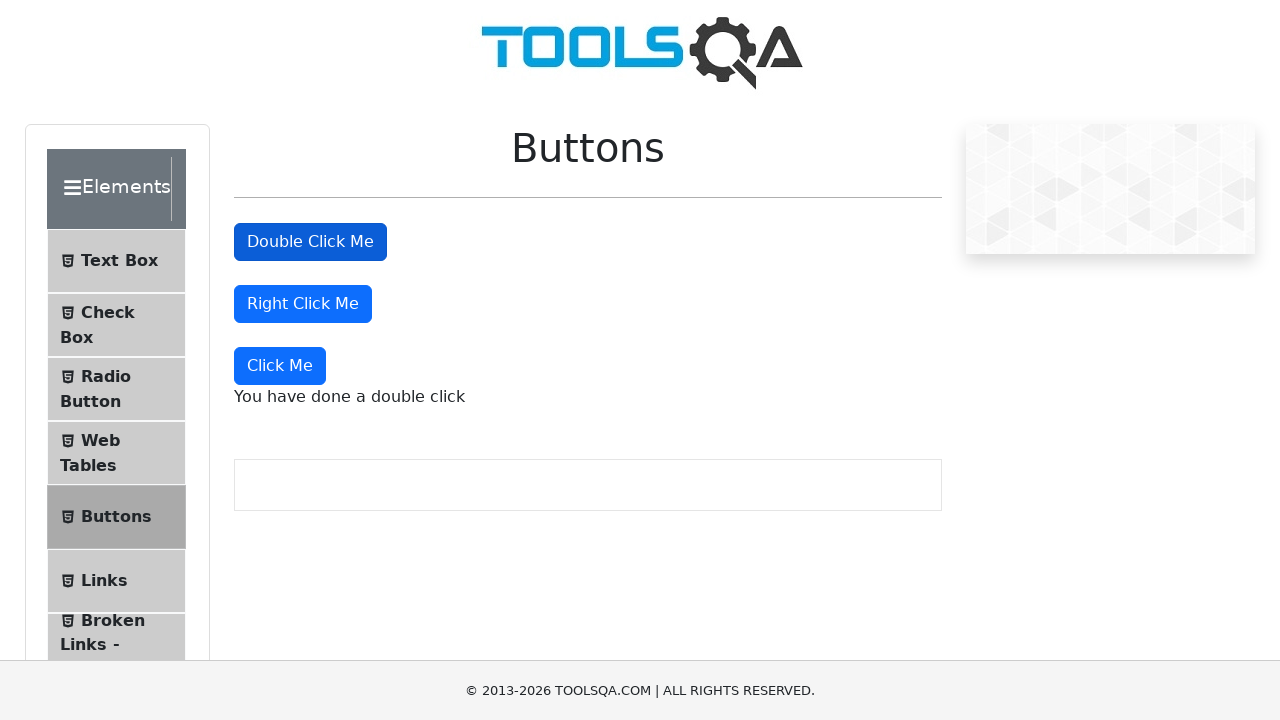

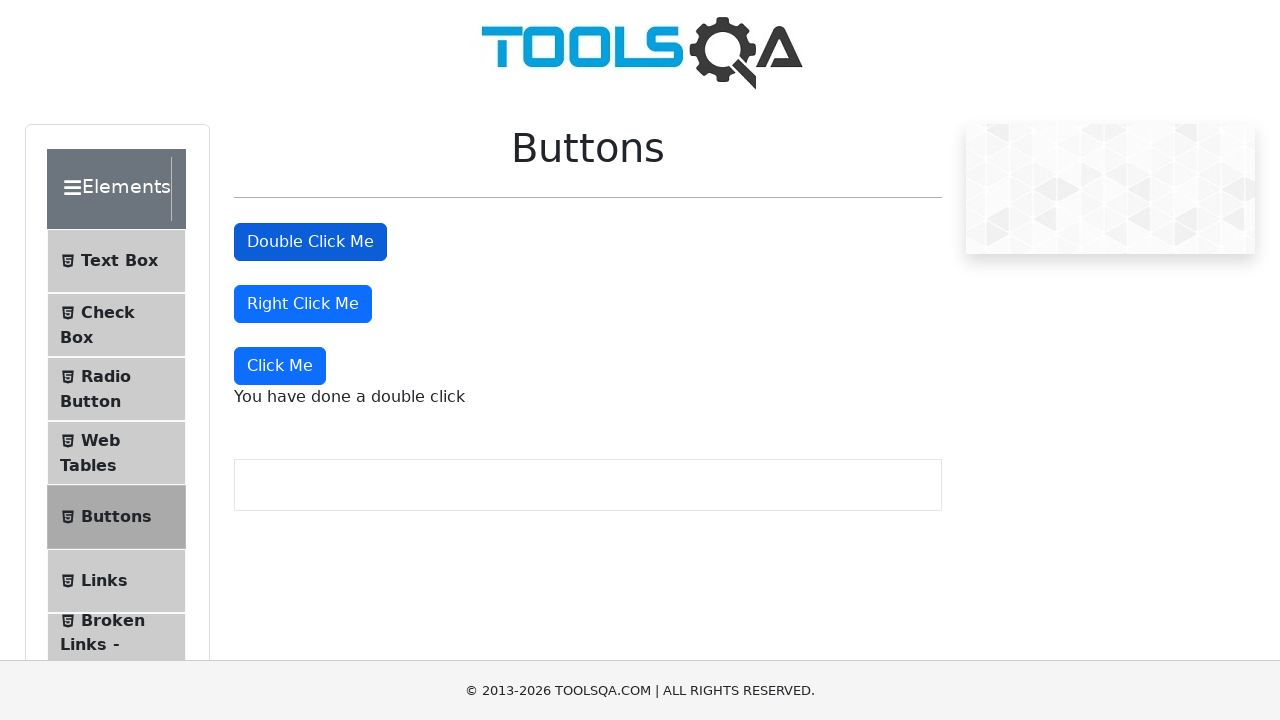